Tests clicking on article comment links and verifies navigation to the comments page

Starting URL: https://news.ycombinator.com/

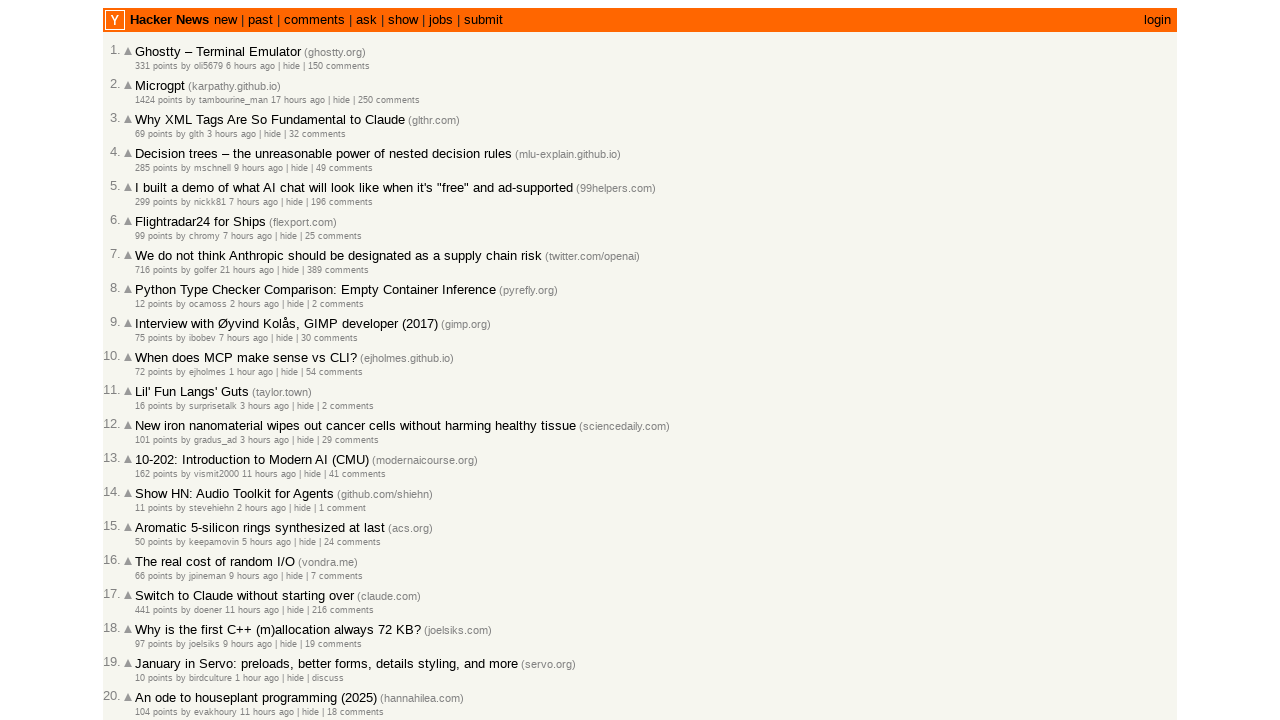

Waited 4 seconds for page to settle
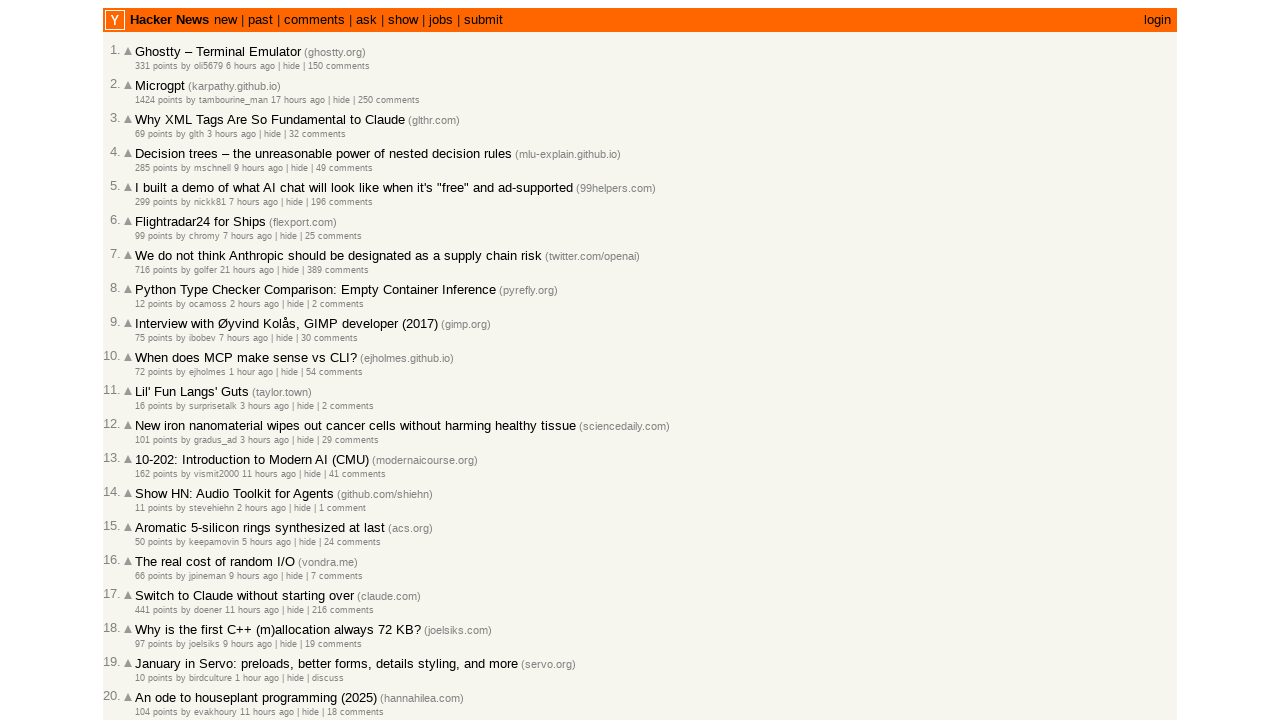

Article elements (.athing) loaded
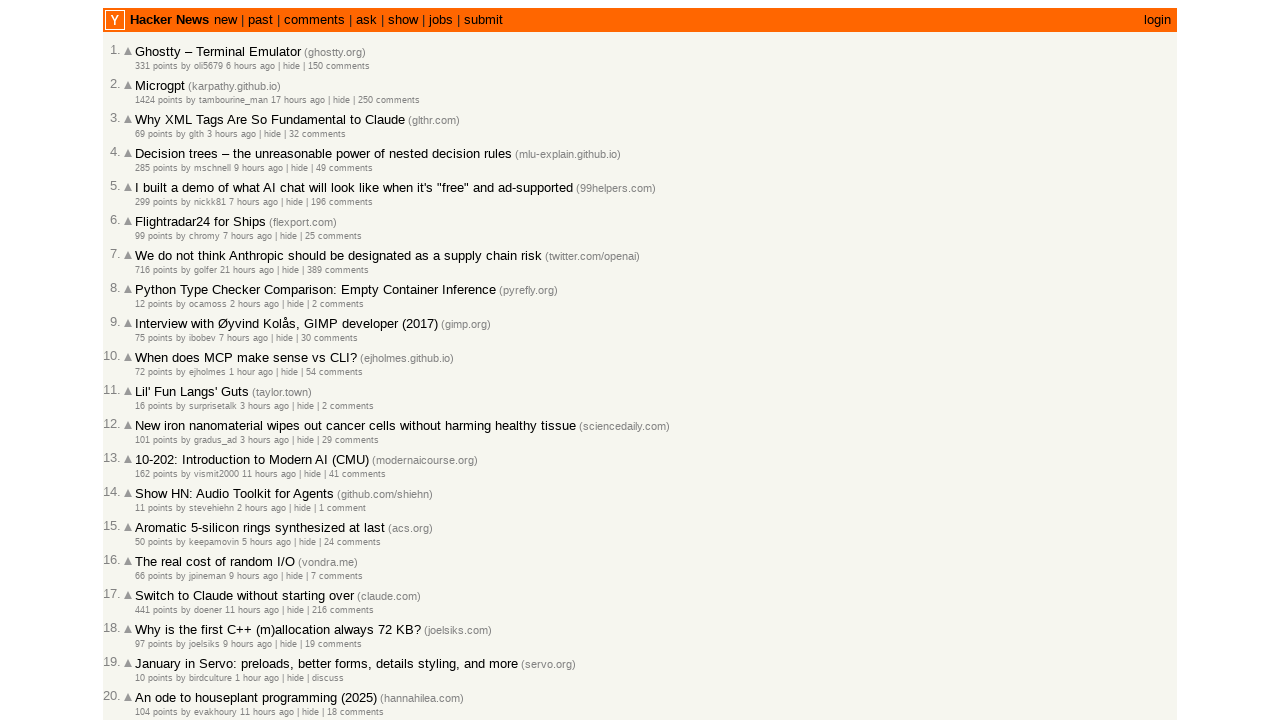

Located all article elements
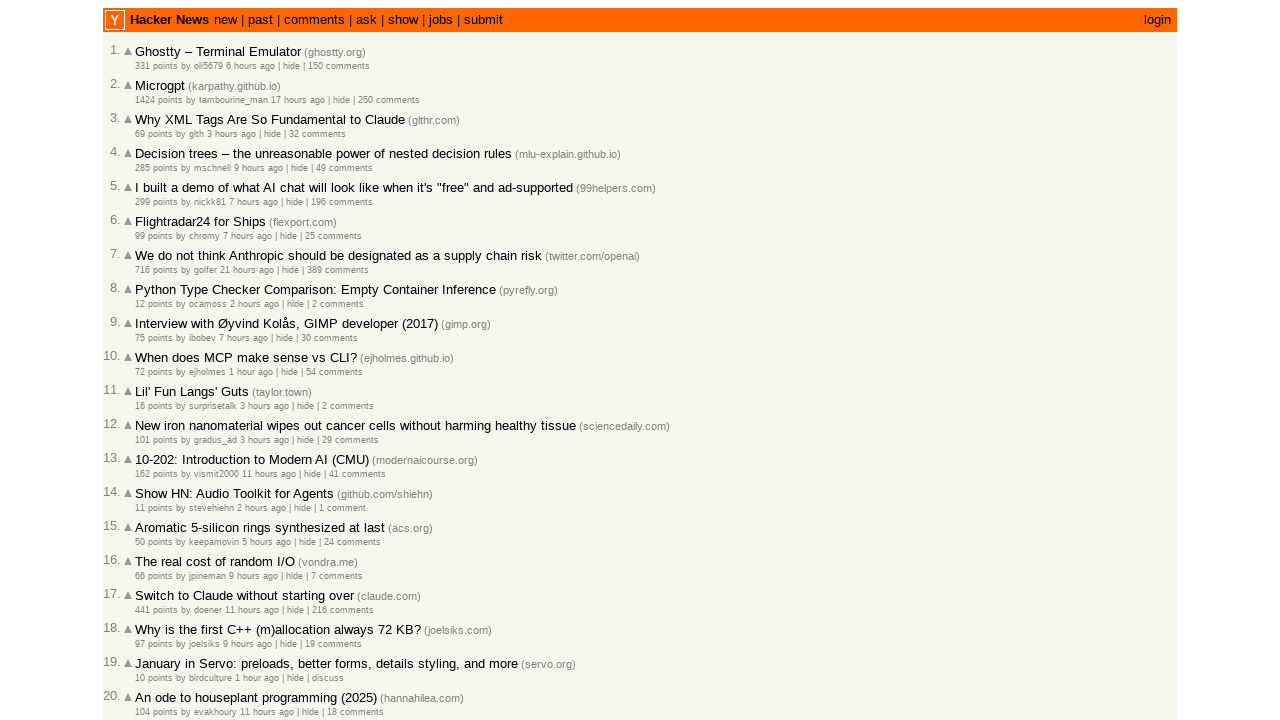

Located sibling row for article 0
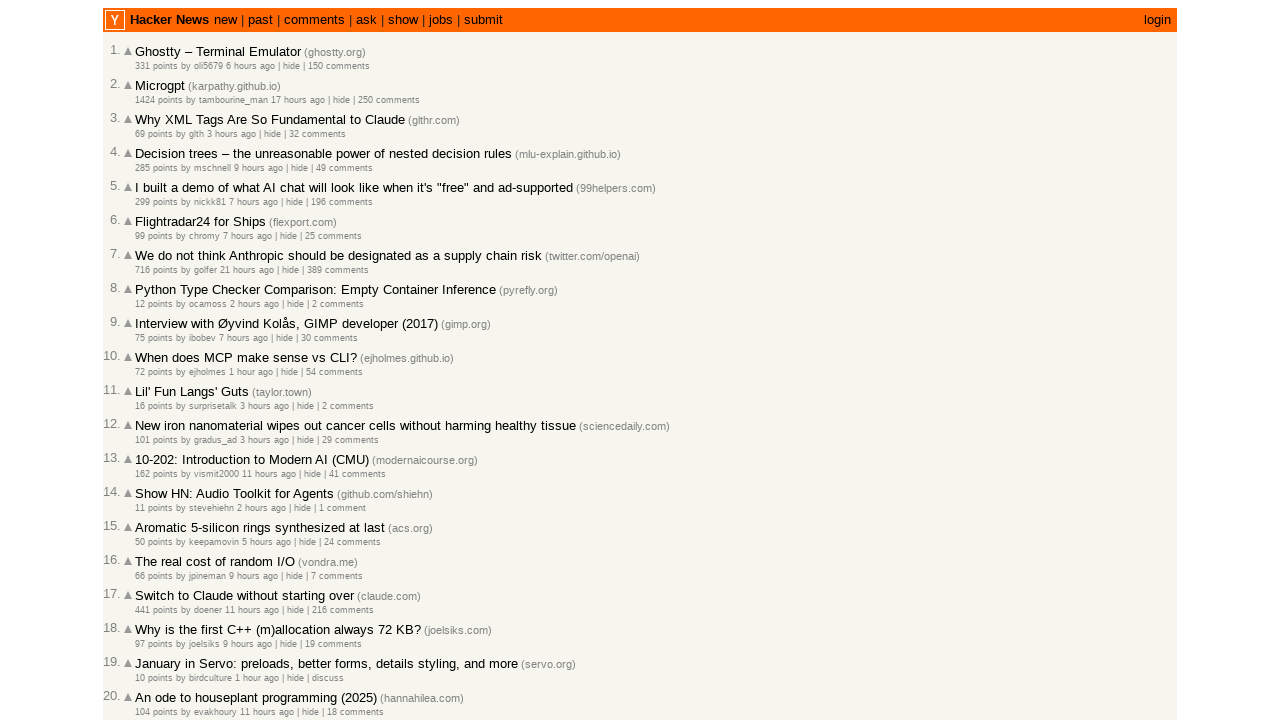

Located comment link for article 0
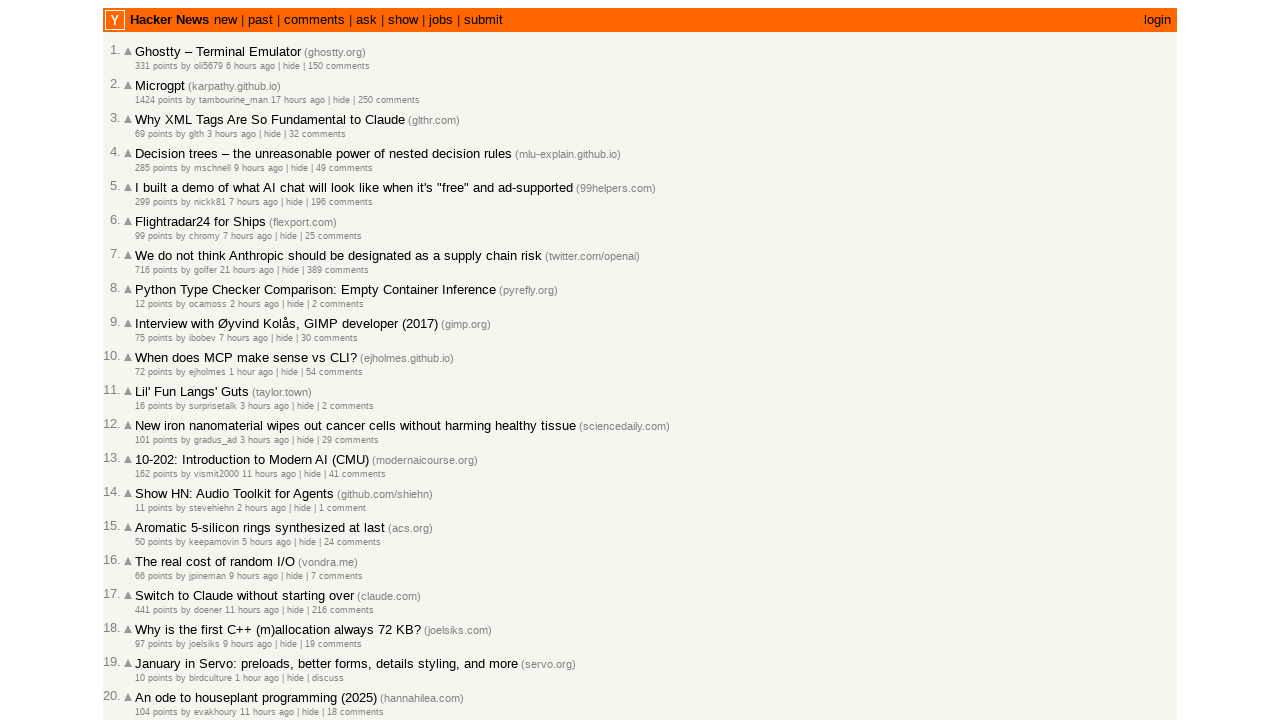

Retrieved comment link href: item?id=47206009
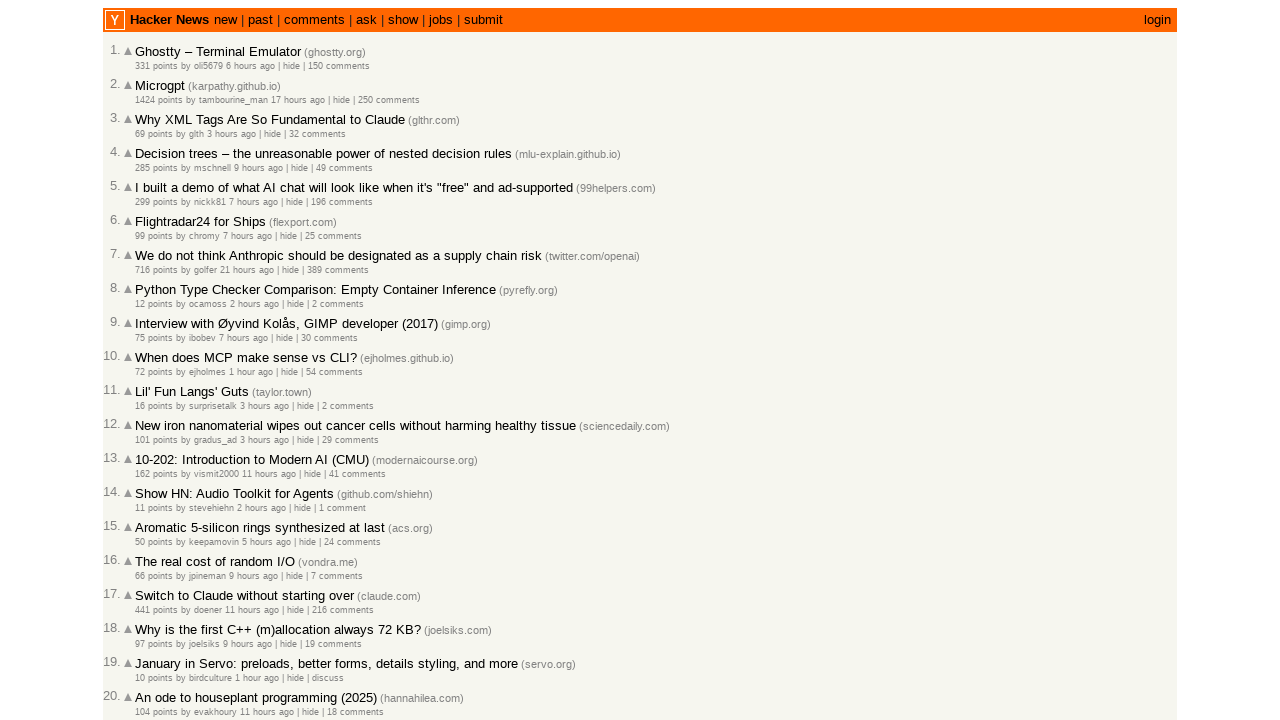

Clicked comment link for article 0 at (339, 66) on .athing >> nth=0 >> xpath=following-sibling::tr[1] >> .subline a >> nth=-1
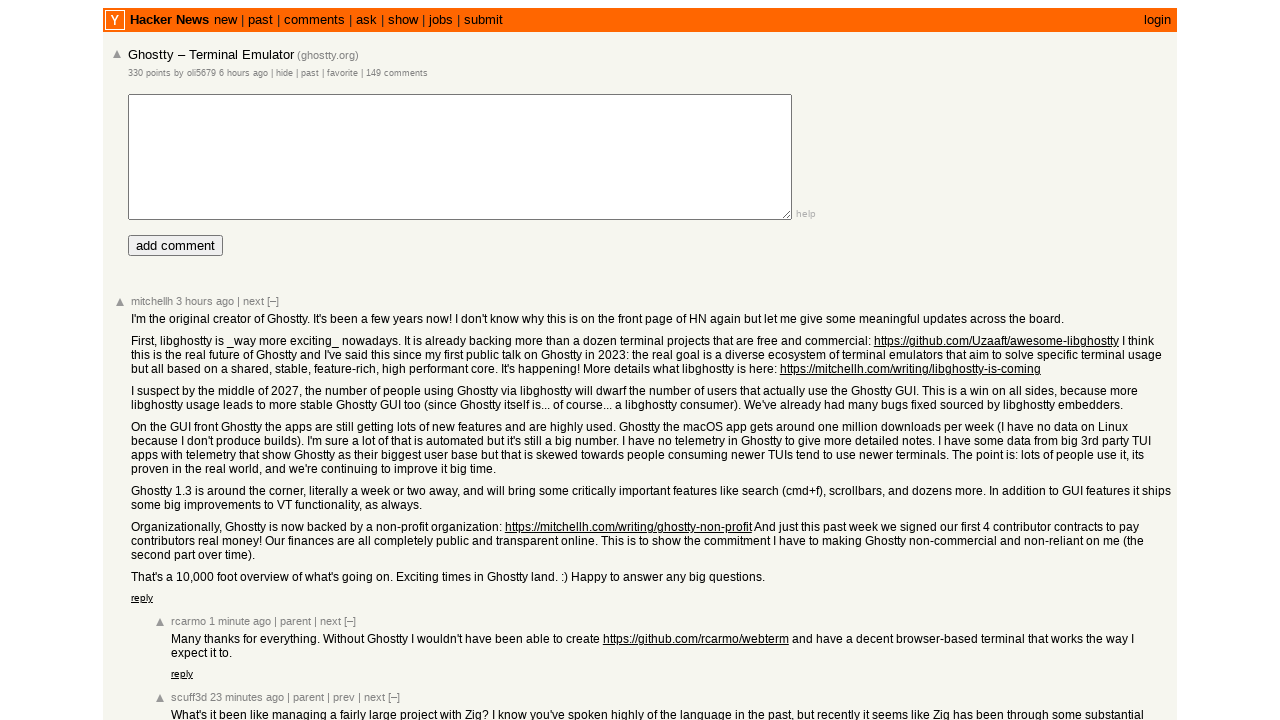

Comments page loaded (networkidle) for article 0
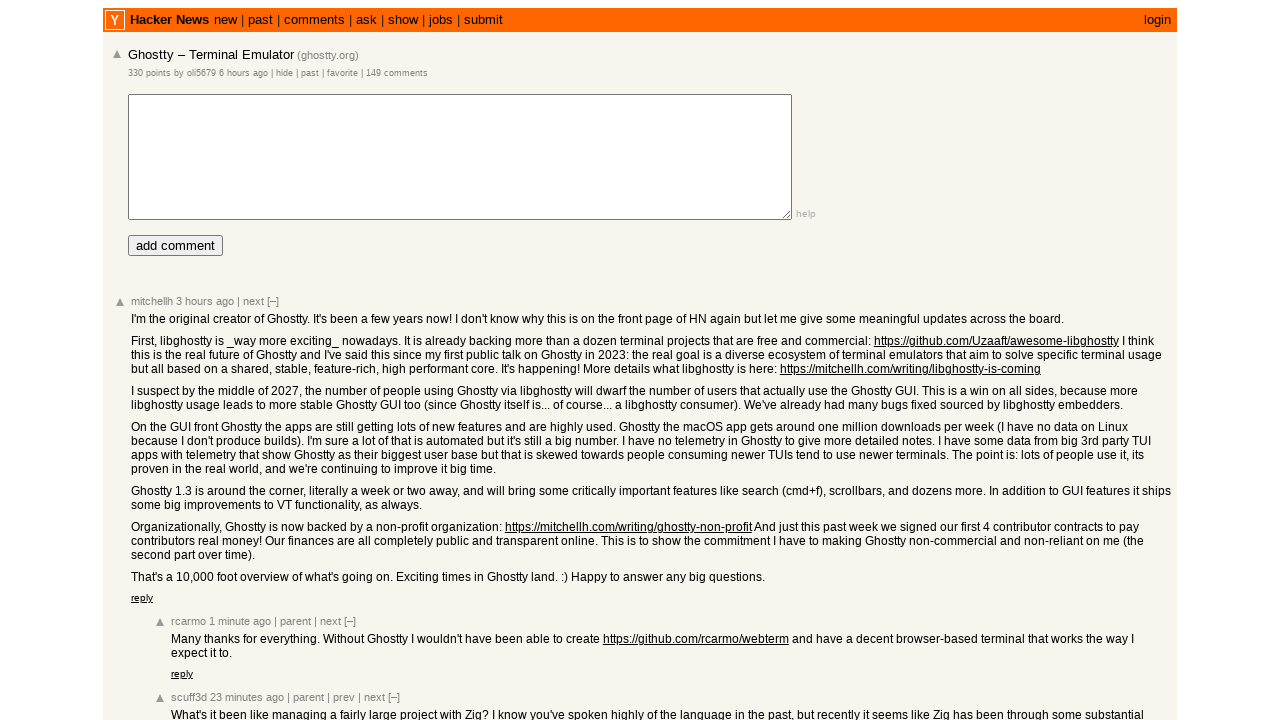

Verified navigation to comments page for article 0
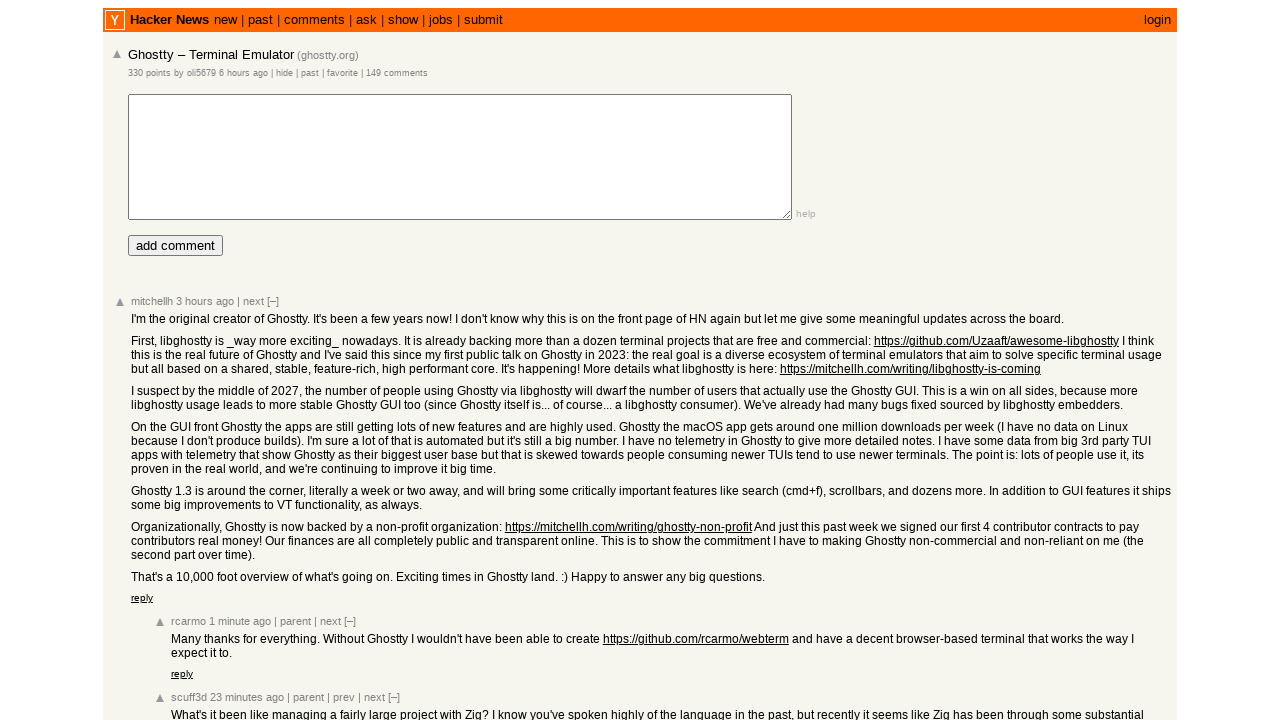

Navigated back to article list from article 0 comments
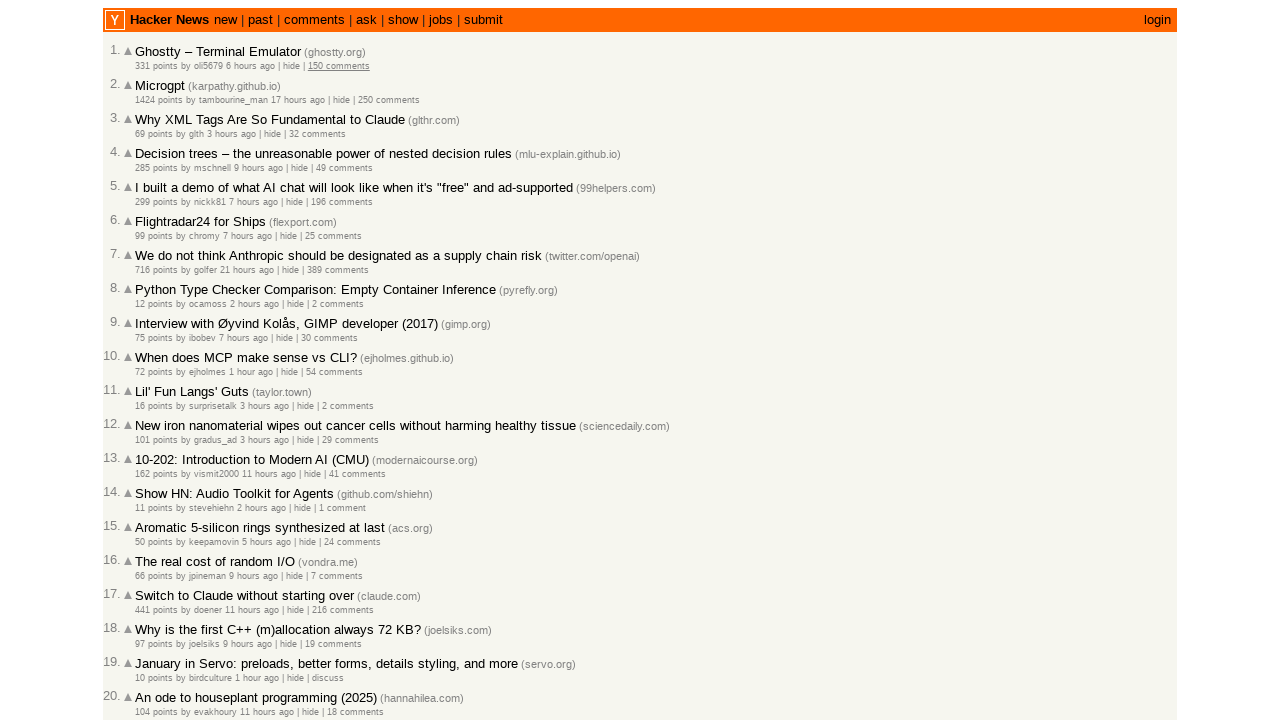

Article elements reloaded after returning from article 0 comments
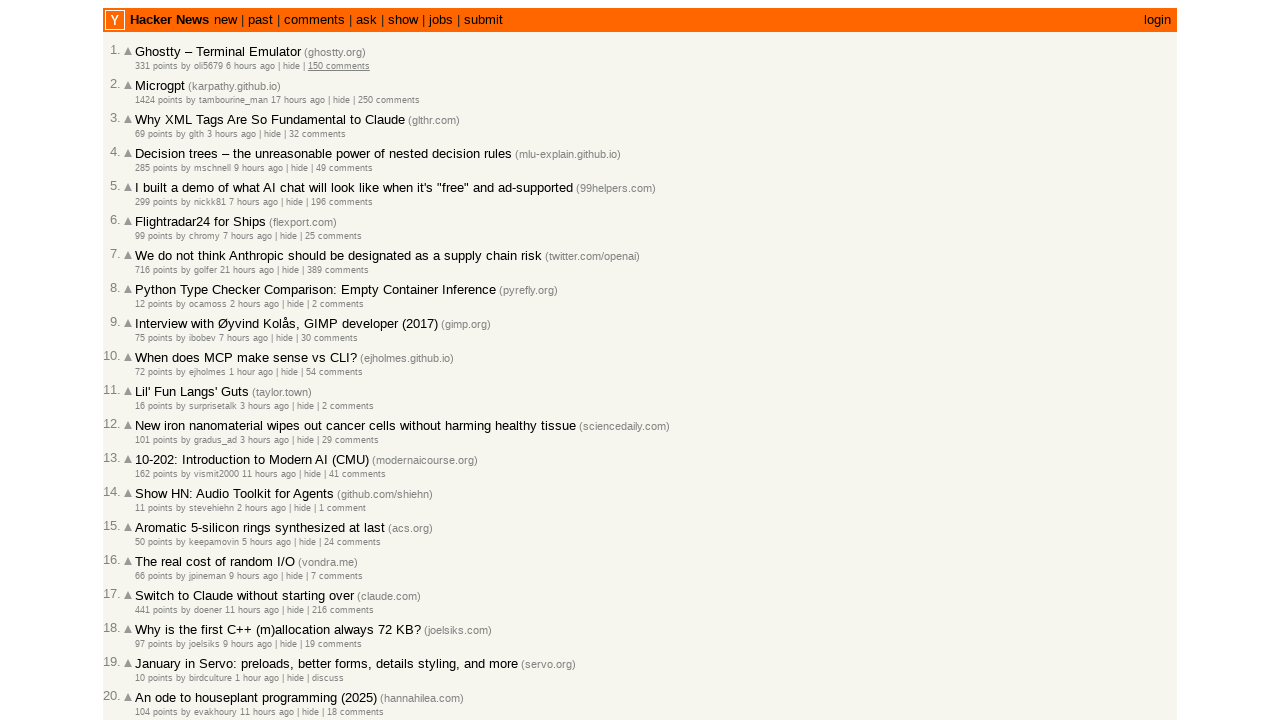

Located sibling row for article 1
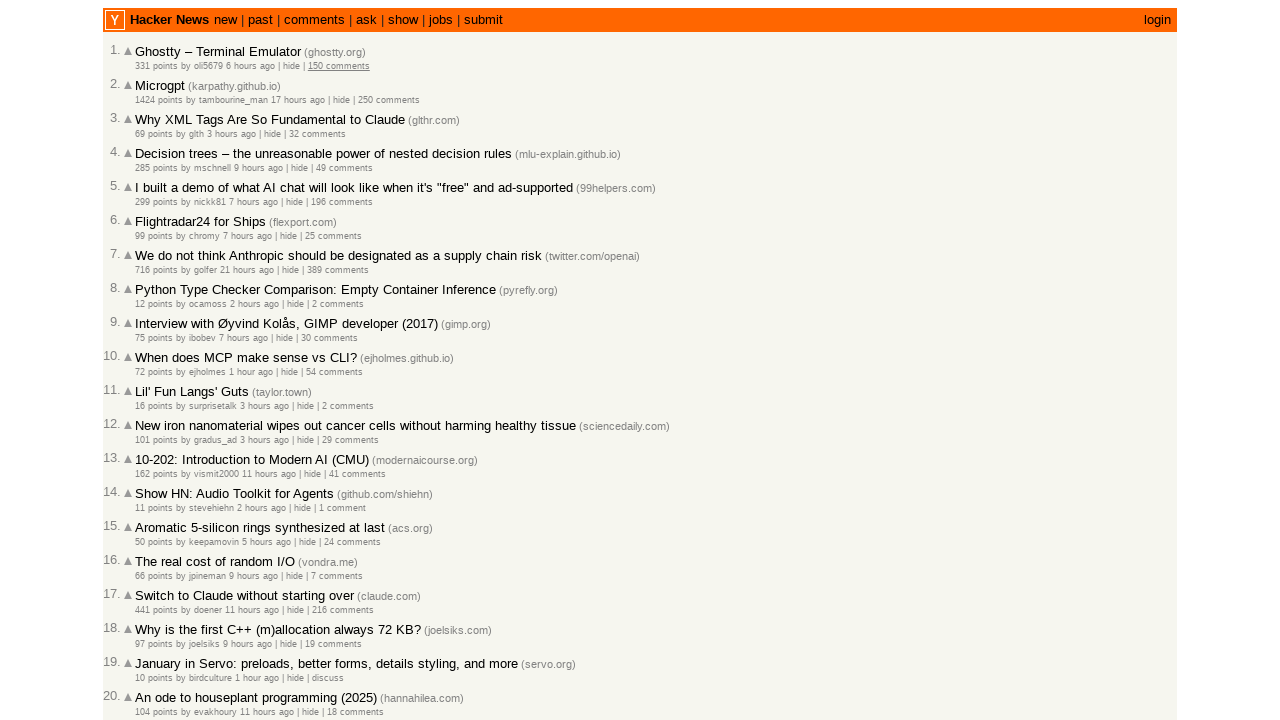

Located comment link for article 1
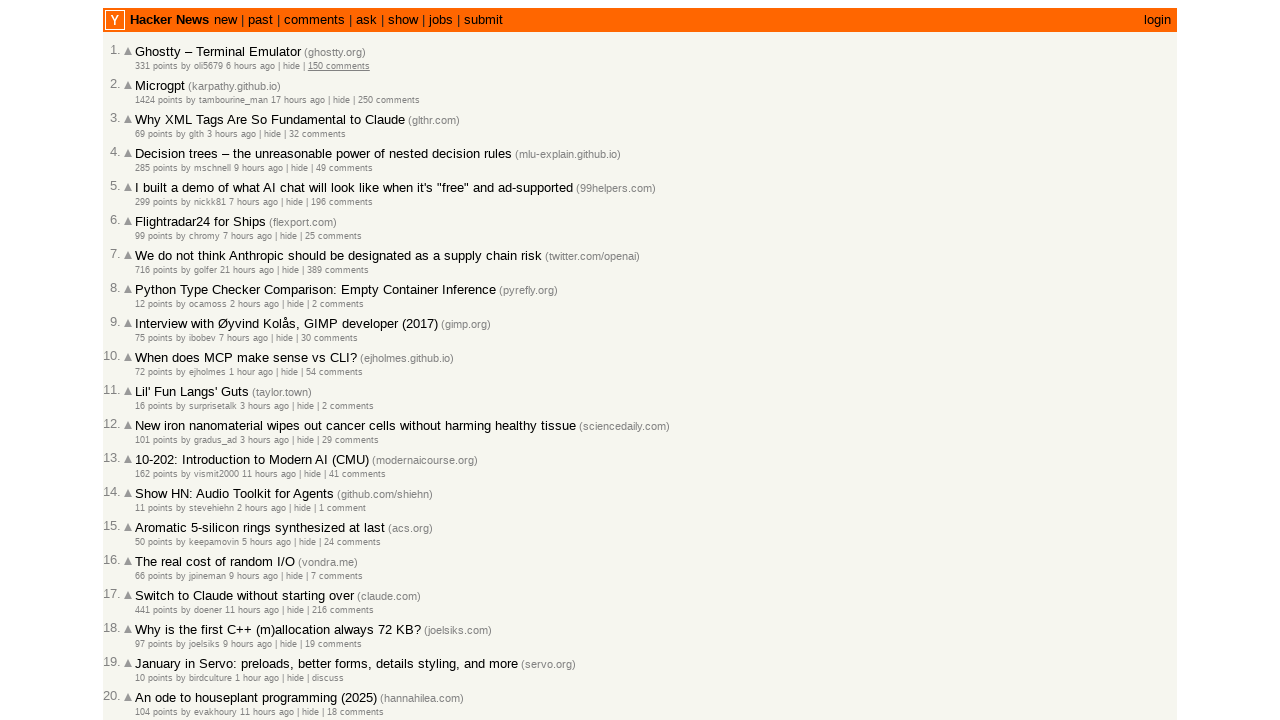

Retrieved comment link href: item?id=47202708
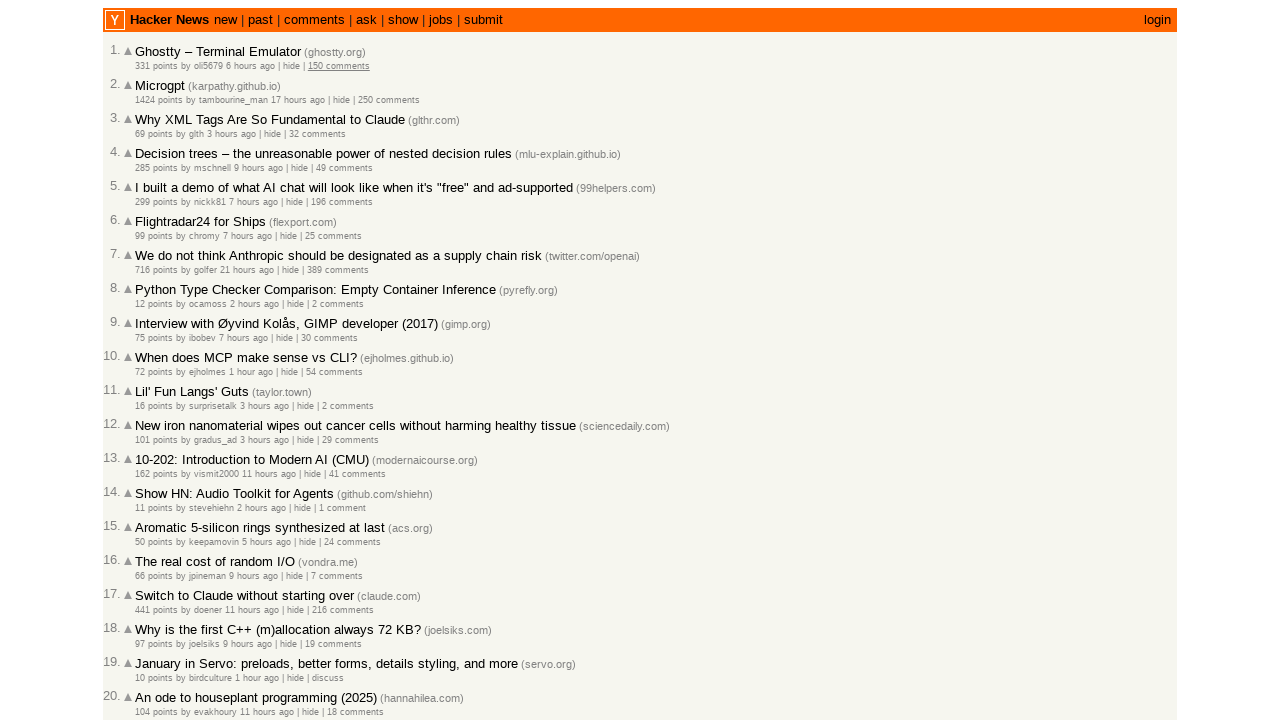

Clicked comment link for article 1 at (389, 100) on .athing >> nth=1 >> xpath=following-sibling::tr[1] >> .subline a >> nth=-1
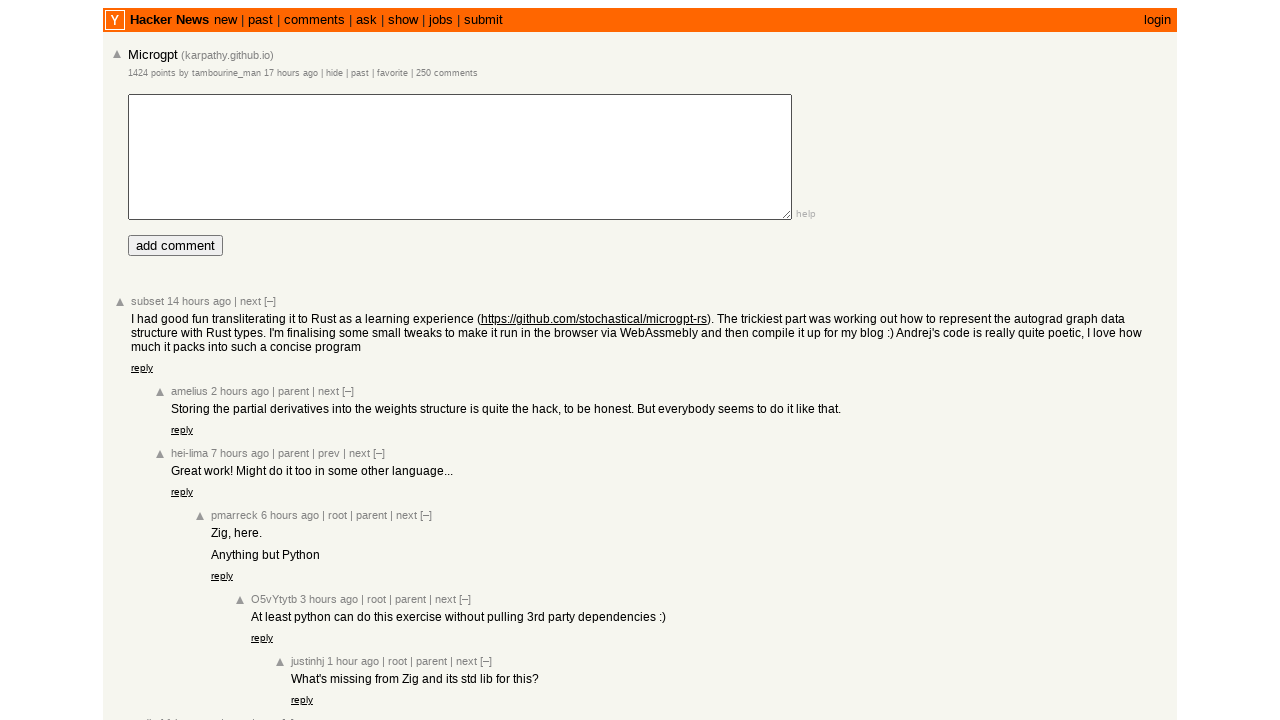

Comments page loaded (networkidle) for article 1
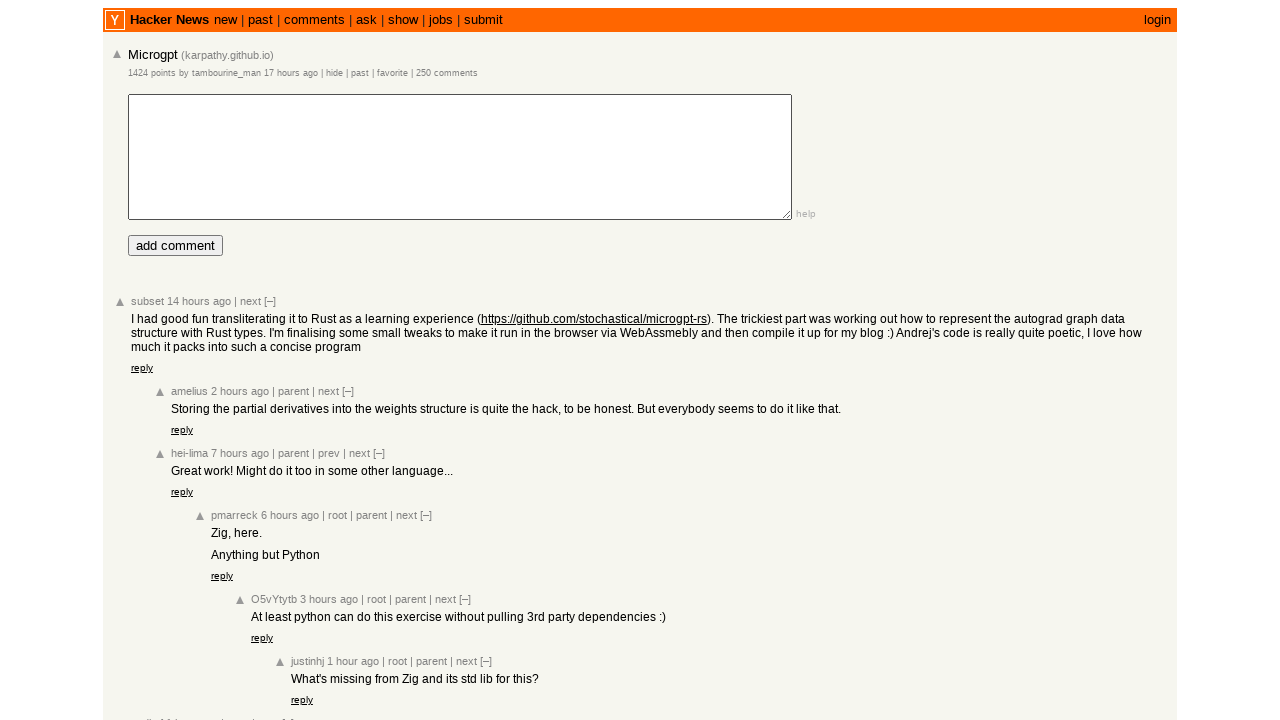

Verified navigation to comments page for article 1
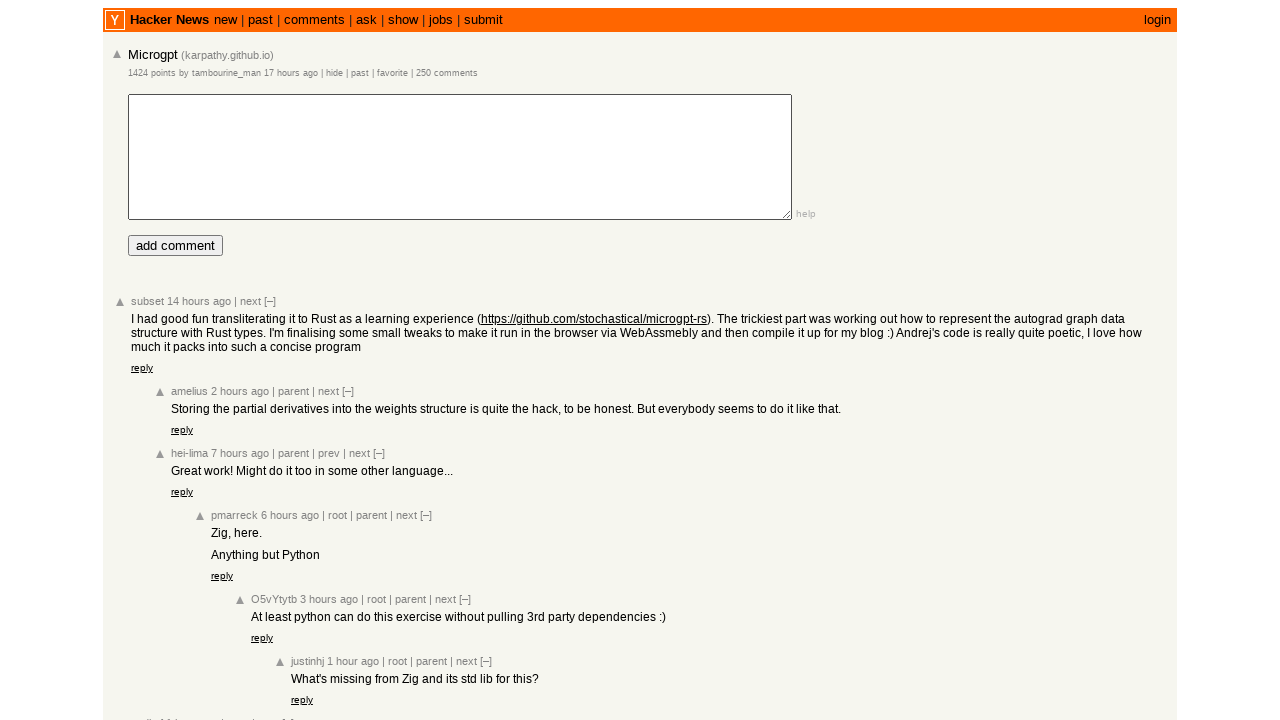

Navigated back to article list from article 1 comments
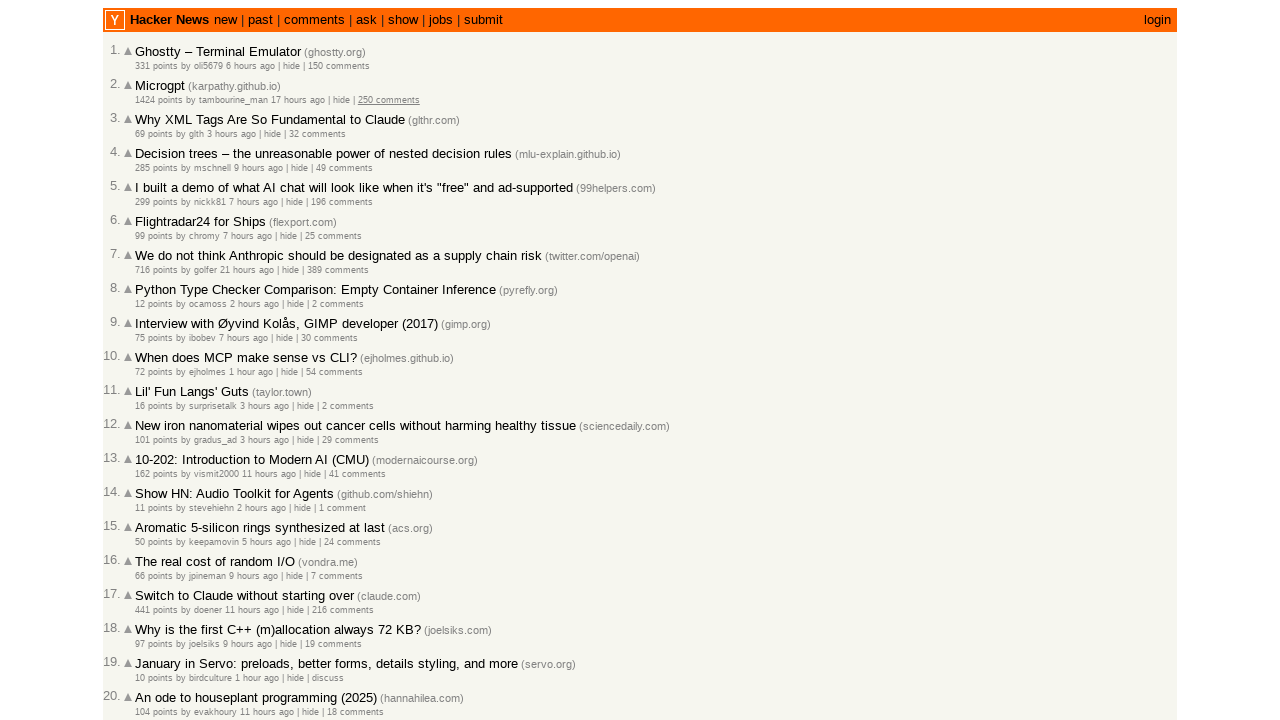

Article elements reloaded after returning from article 1 comments
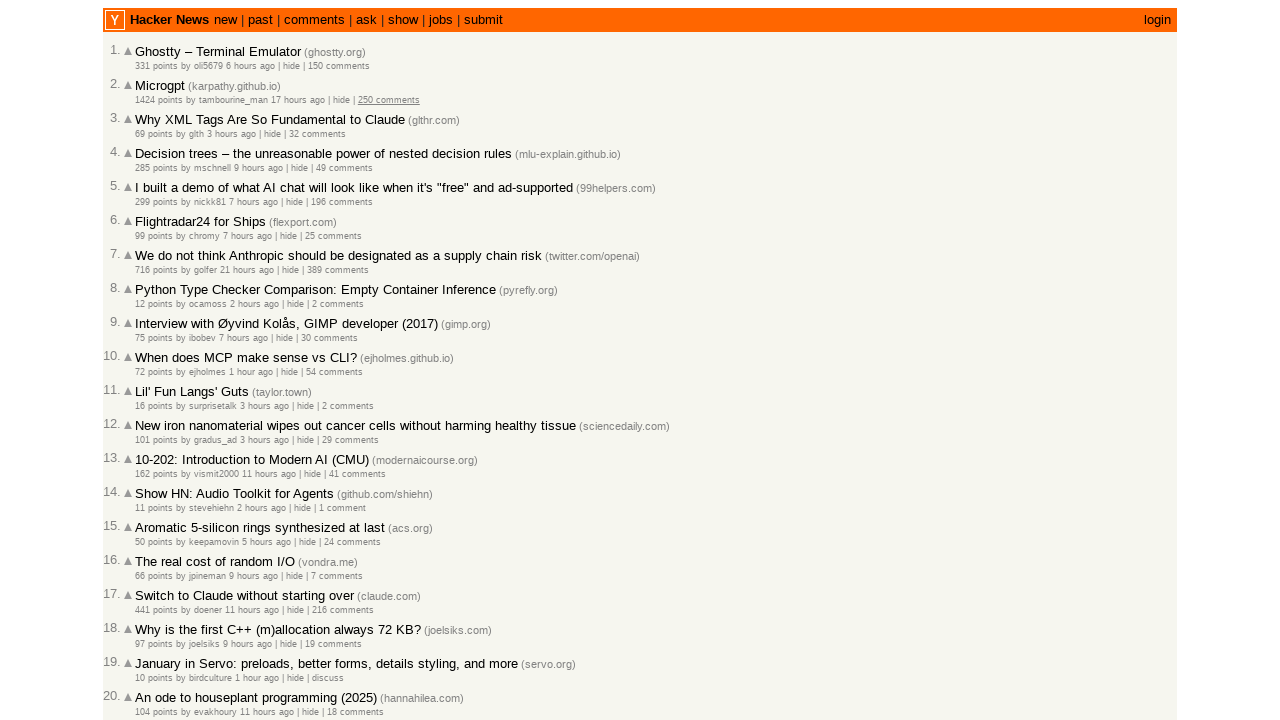

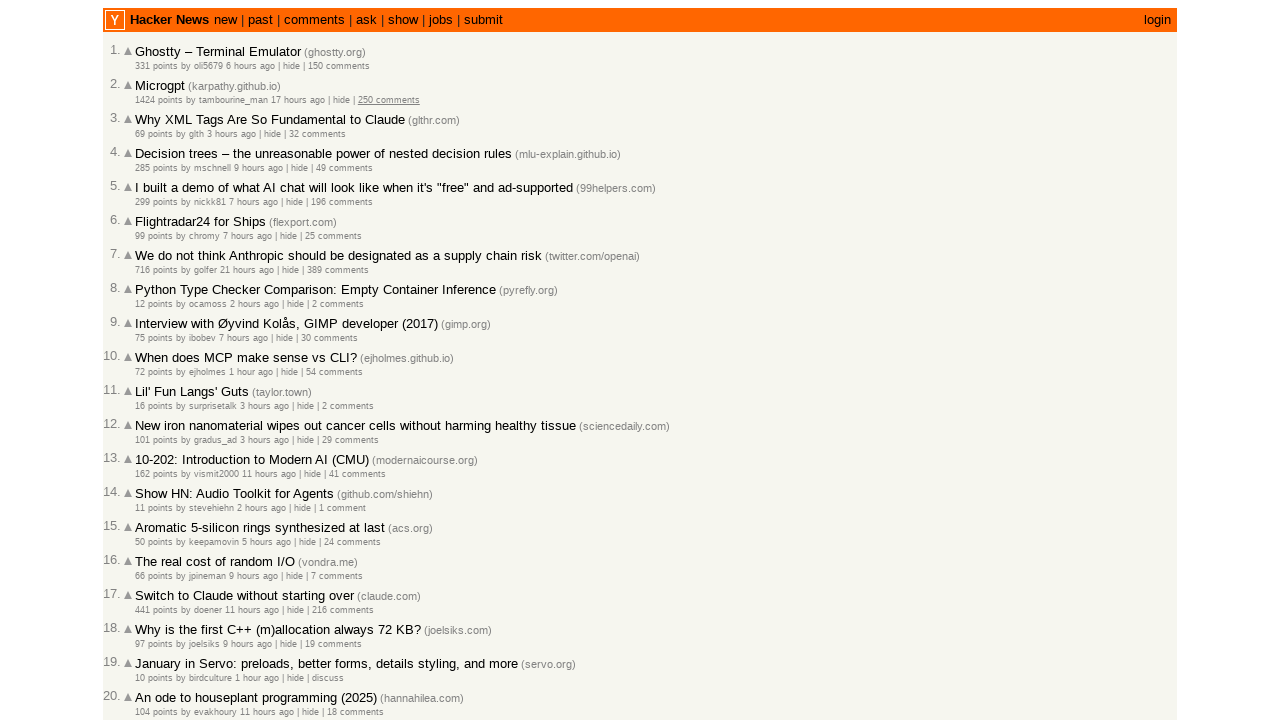